Tests dropdown and passenger selection functionality on a travel booking page by selecting currency options and adjusting passenger count

Starting URL: https://rahulshettyacademy.com/dropdownsPractise/

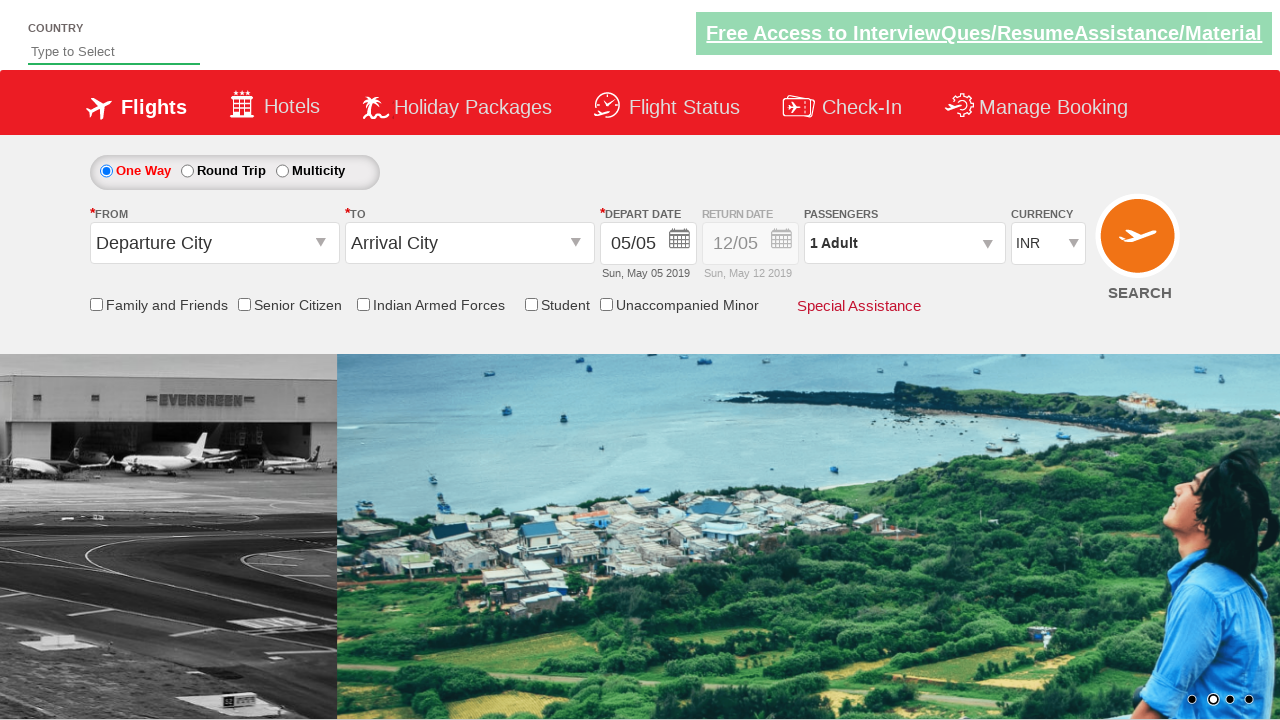

Located currency dropdown element
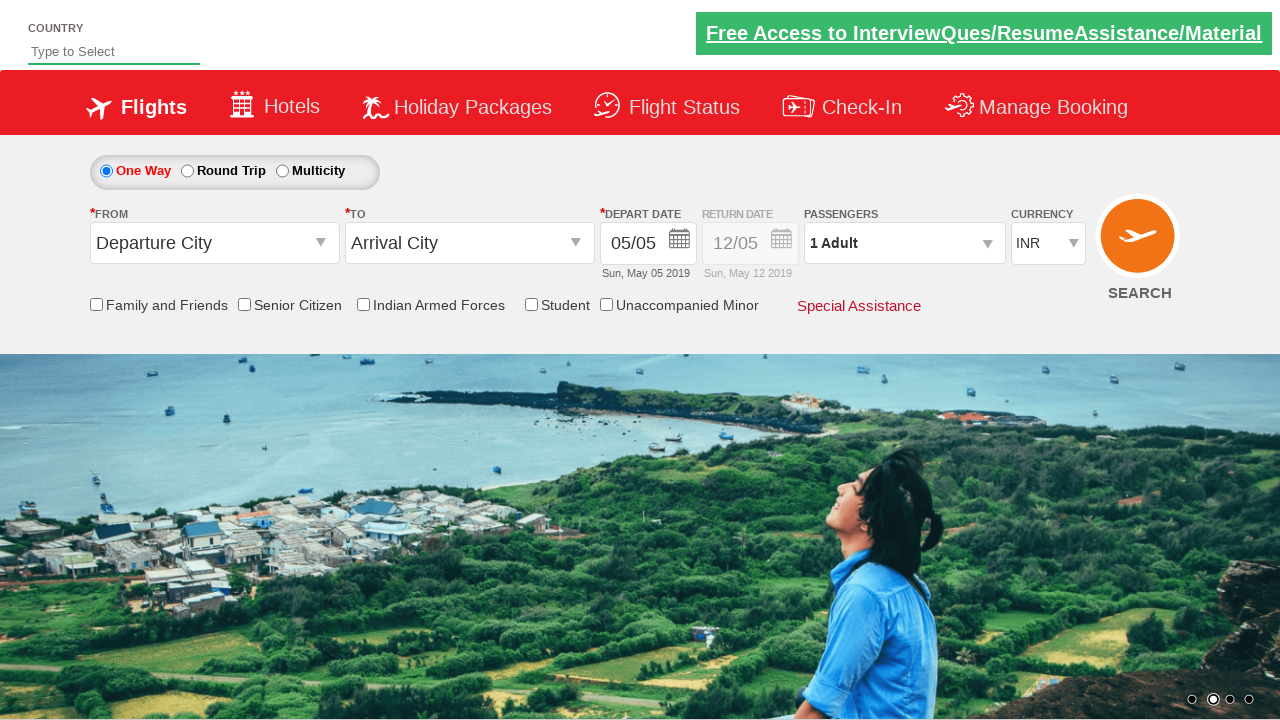

Selected currency dropdown option at index 3 on #ctl00_mainContent_DropDownListCurrency
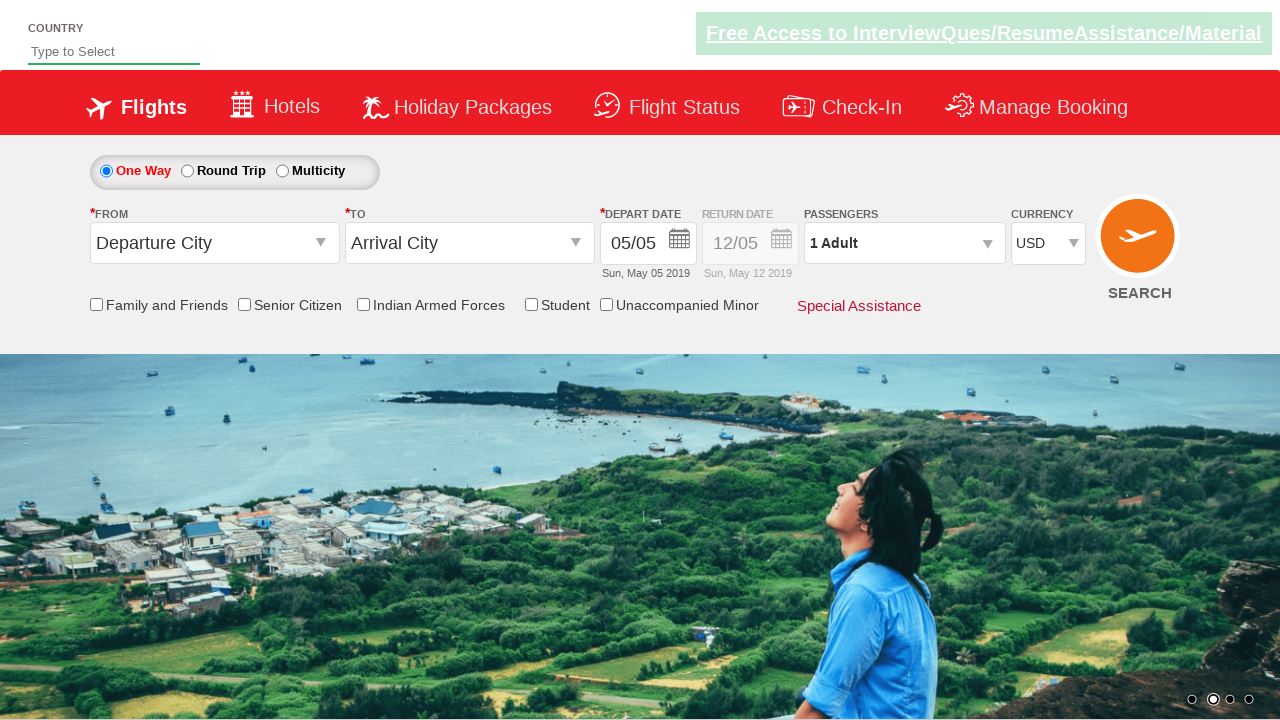

Selected currency dropdown option with label 'AED' on #ctl00_mainContent_DropDownListCurrency
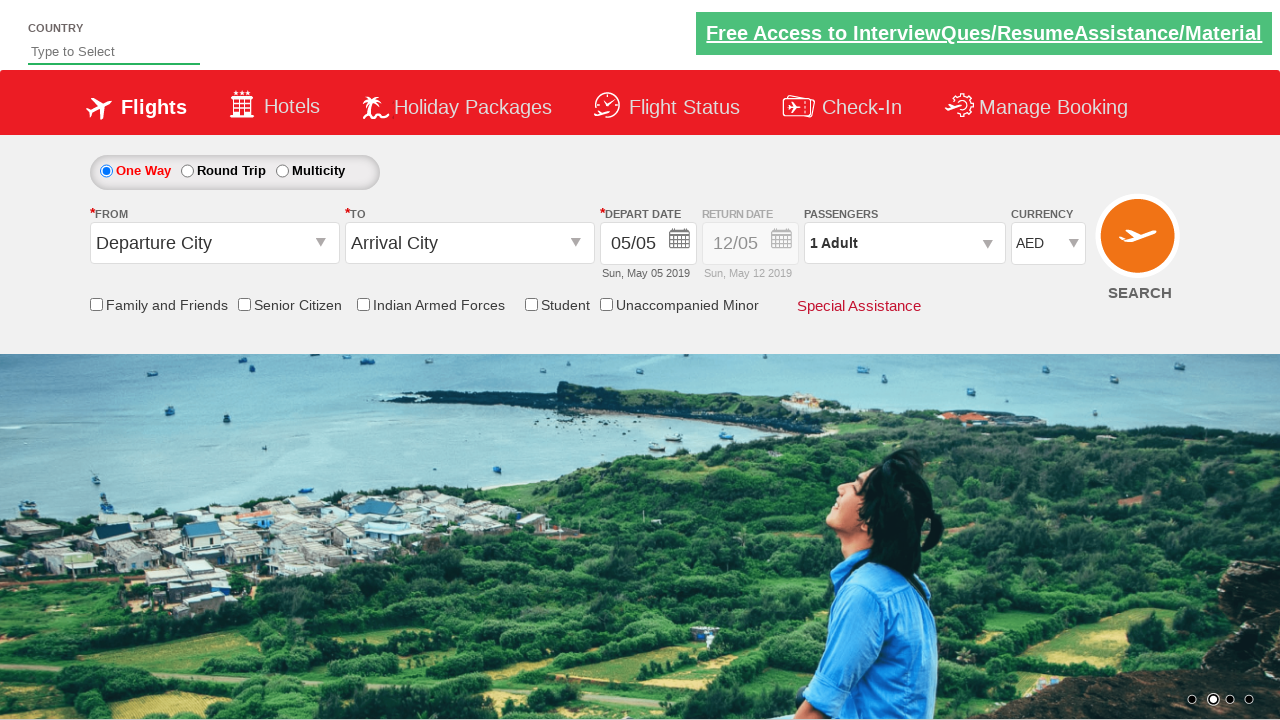

Selected currency dropdown option with value 'AED' on #ctl00_mainContent_DropDownListCurrency
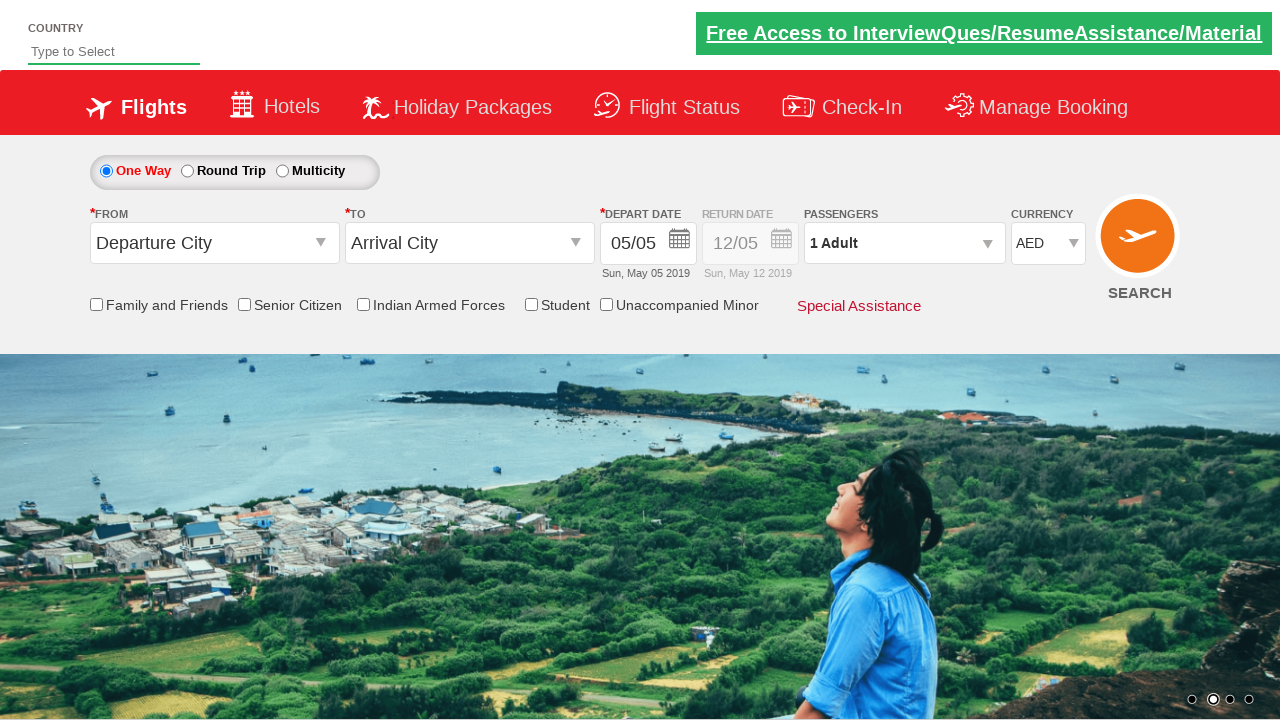

Clicked passenger info div to open passenger selection at (904, 243) on #divpaxinfo
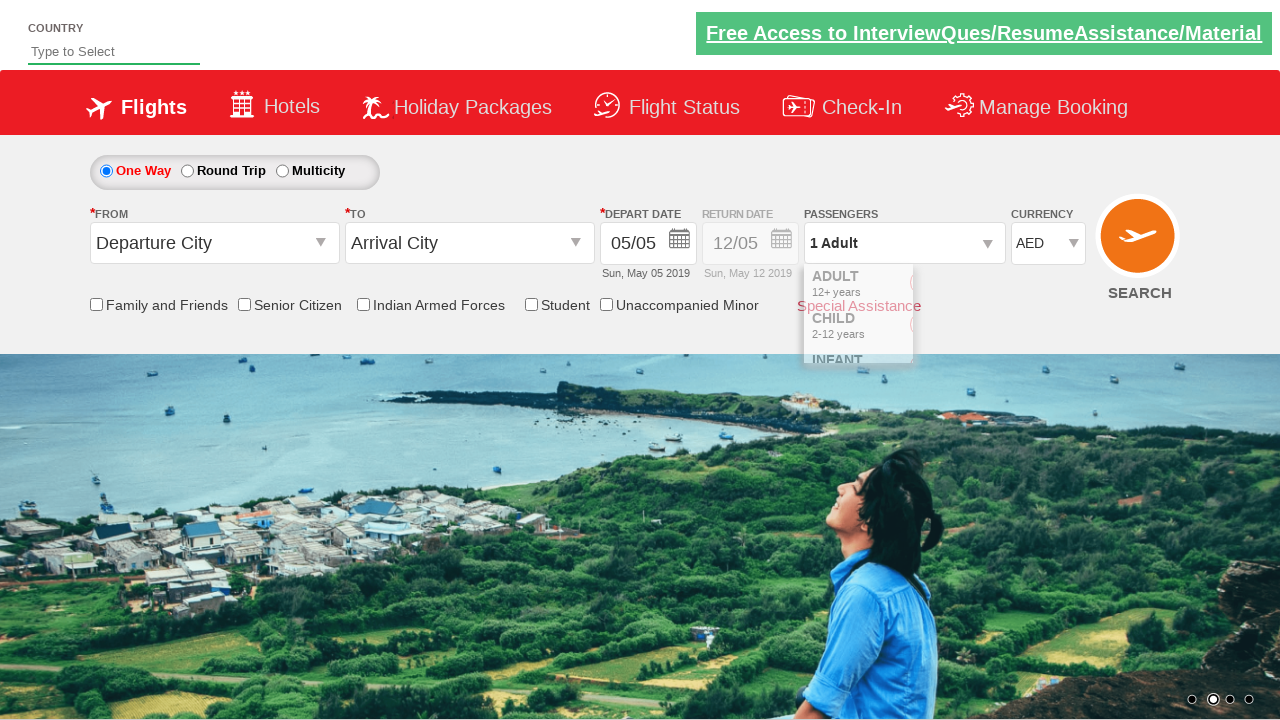

Waited 2 seconds for passenger selection to be ready
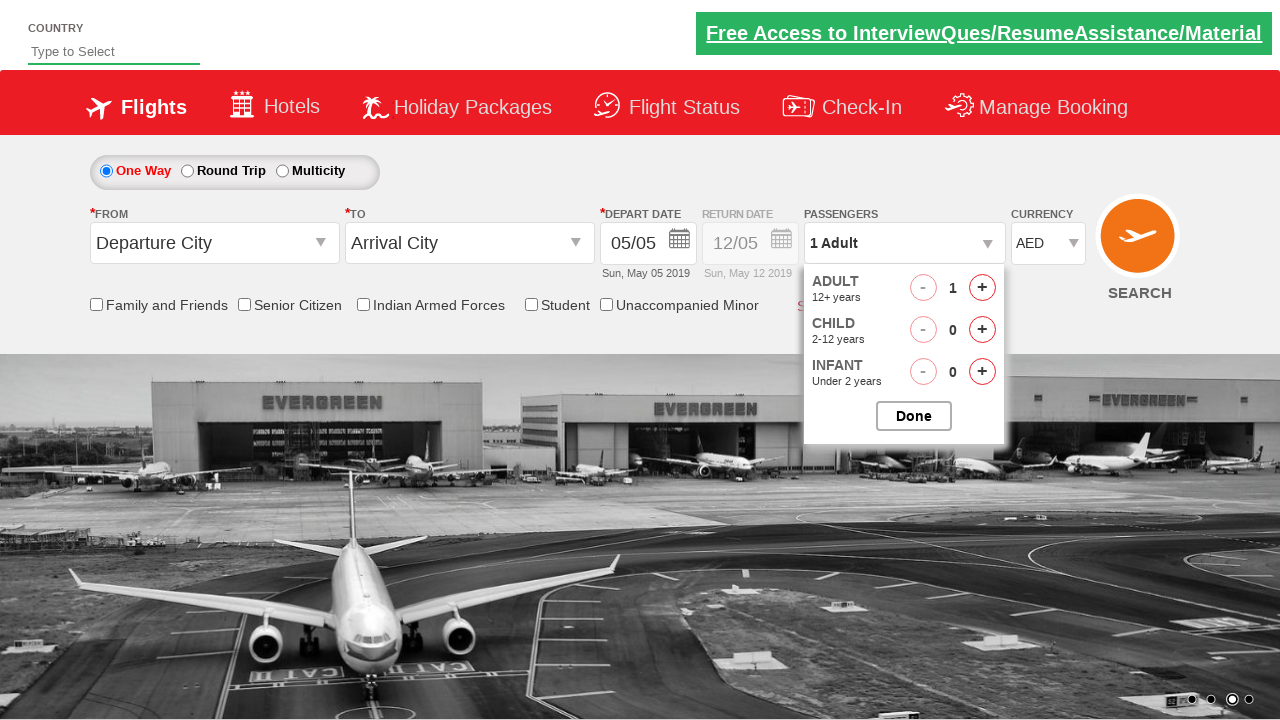

Clicked to increase adult passenger count (iteration 1 of 4) at (982, 288) on #hrefIncAdt
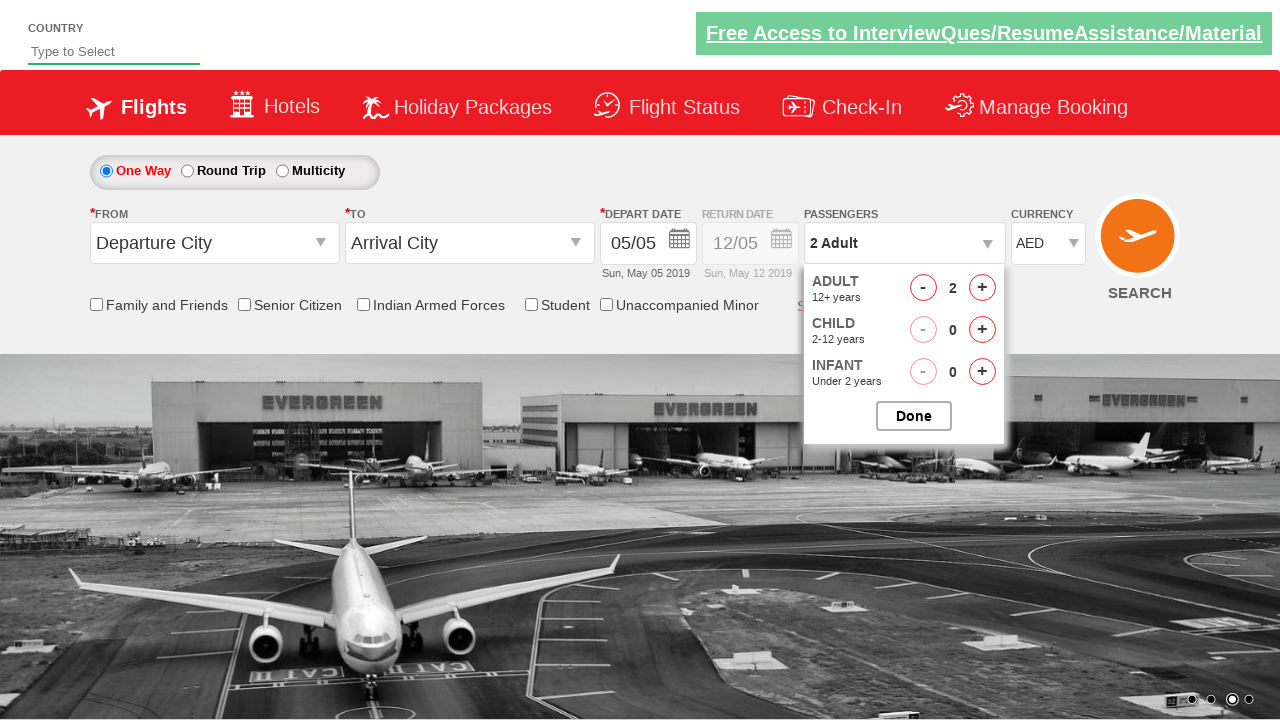

Clicked to increase adult passenger count (iteration 2 of 4) at (982, 288) on #hrefIncAdt
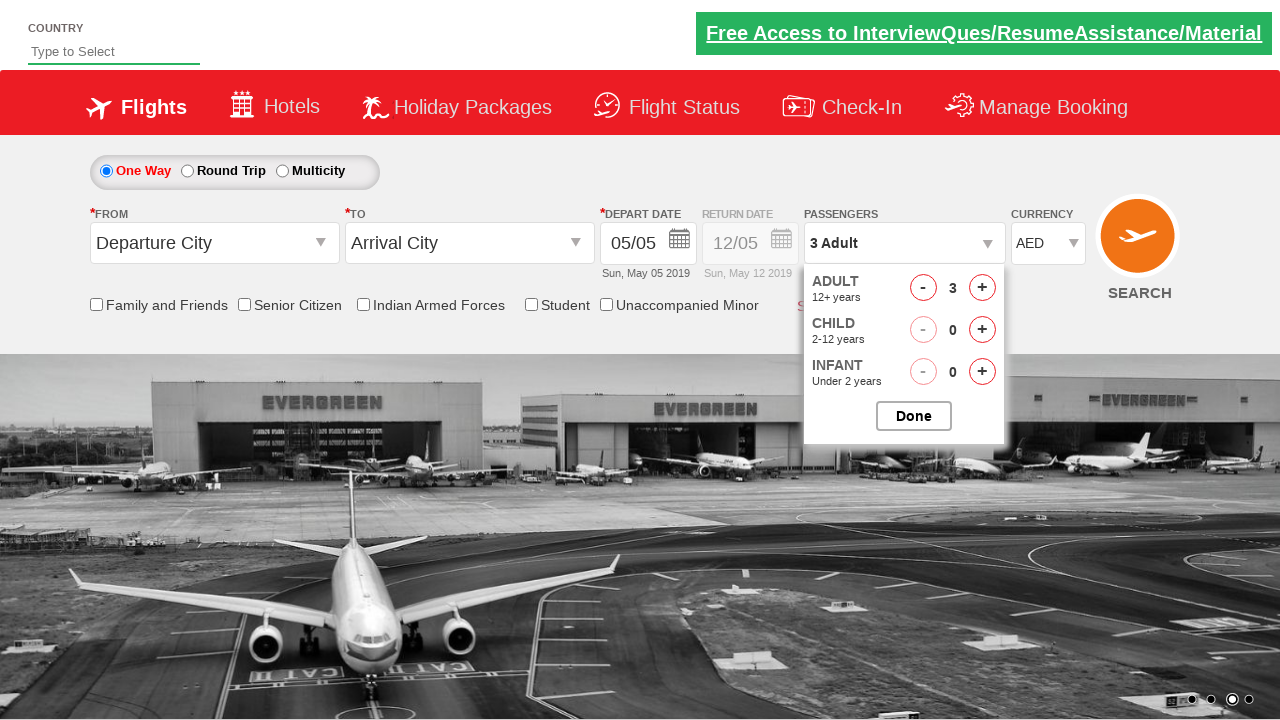

Clicked to increase adult passenger count (iteration 3 of 4) at (982, 288) on #hrefIncAdt
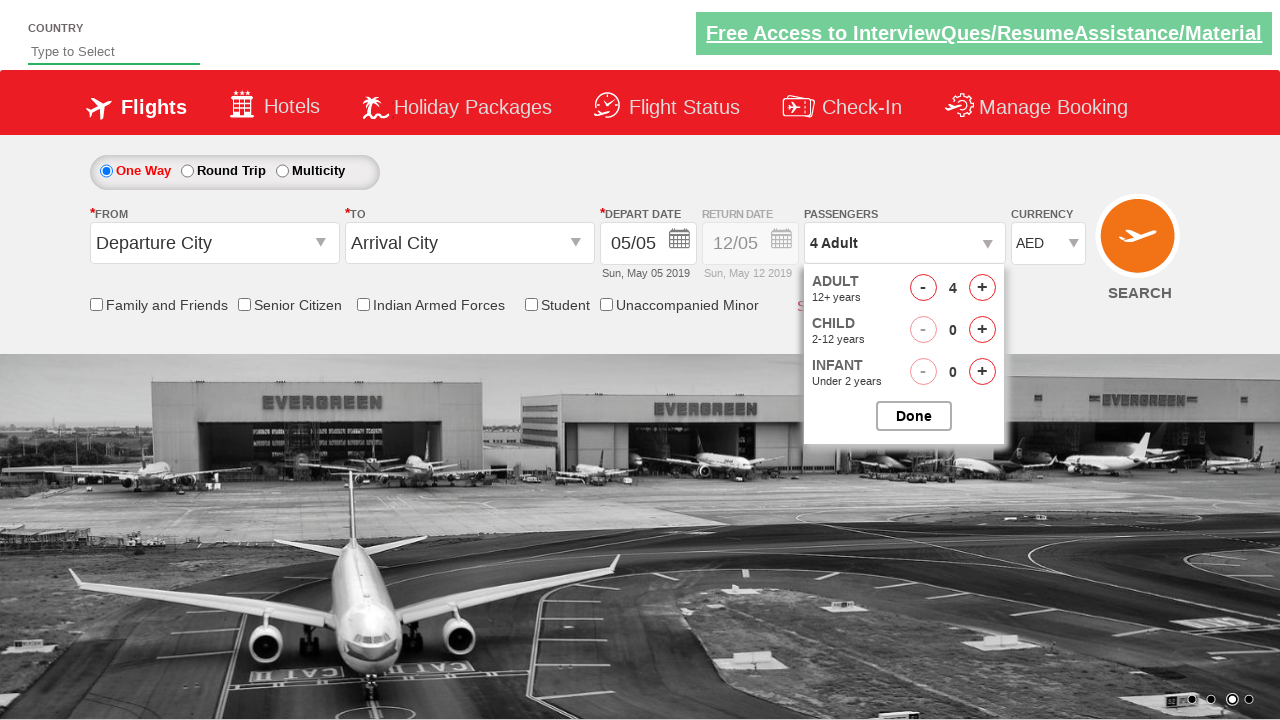

Clicked to increase adult passenger count (iteration 4 of 4) at (982, 288) on #hrefIncAdt
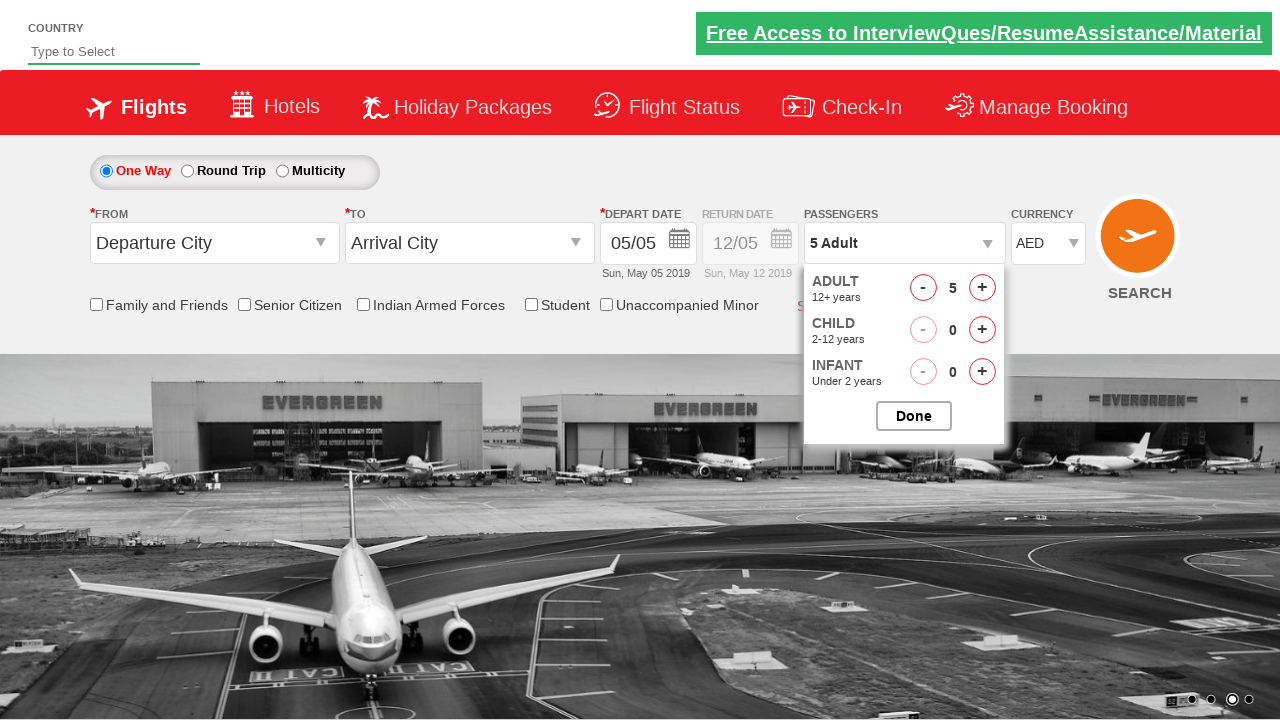

Clicked to close passenger selection panel at (914, 416) on #btnclosepaxoption
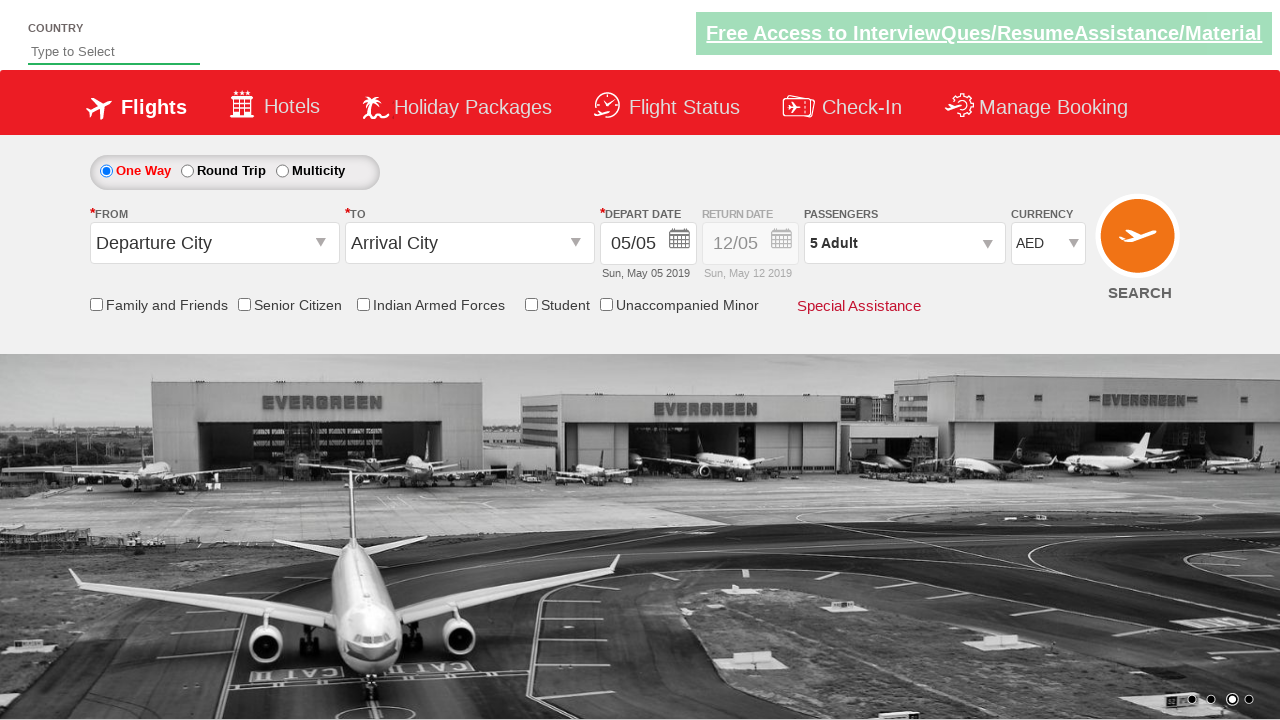

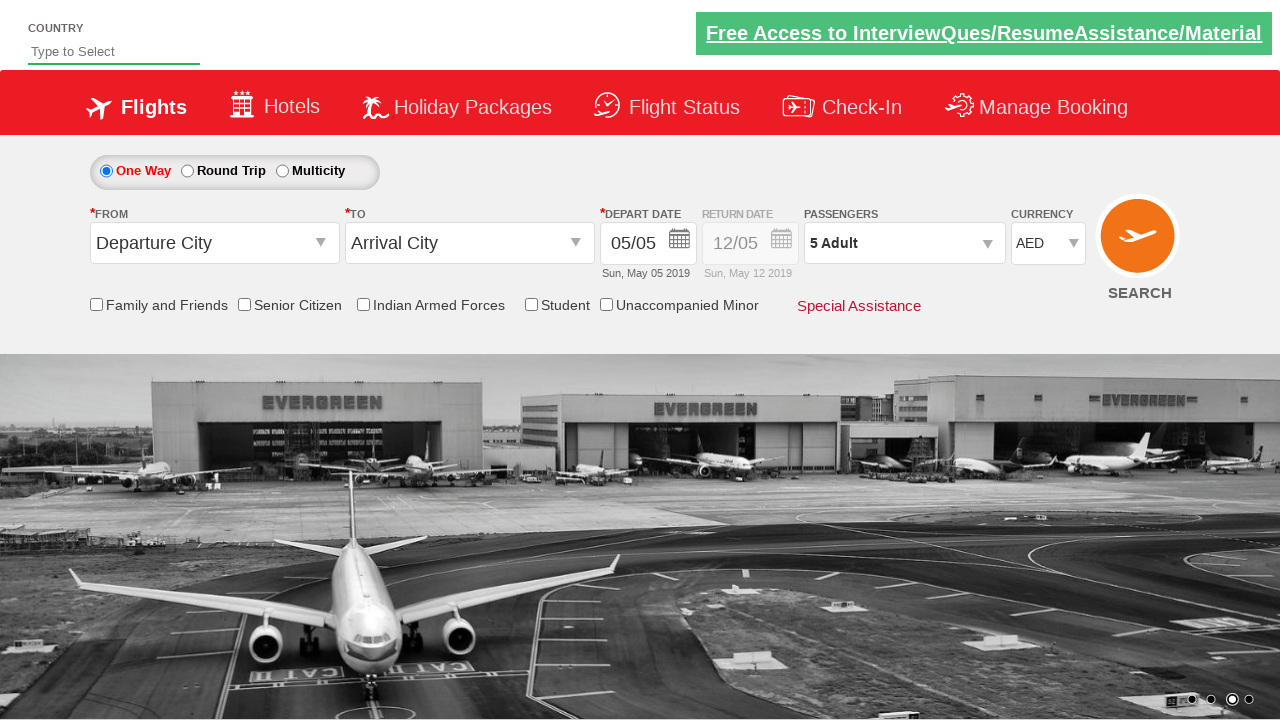